Navigates to W3Schools HTML tables tutorial page and interacts with the example customers table to verify table data is present and searchable.

Starting URL: https://www.w3schools.com/html/html_tables.asp

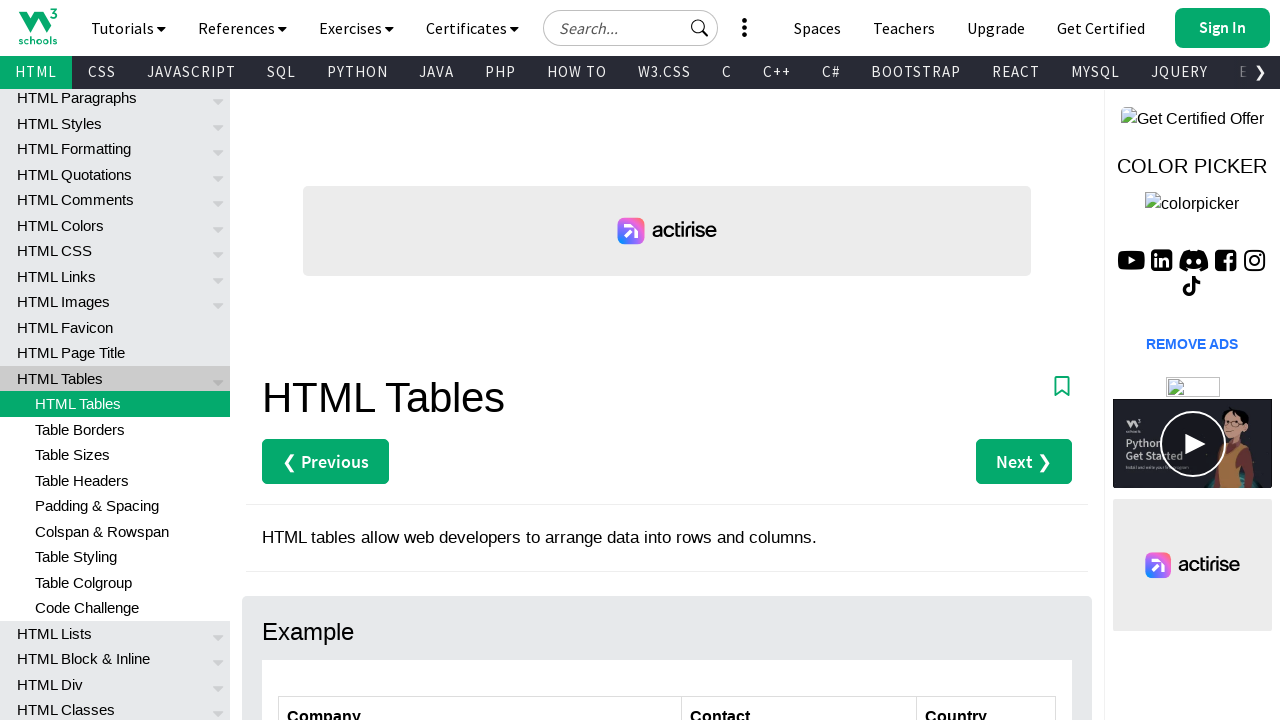

Navigated to W3Schools HTML tables tutorial page
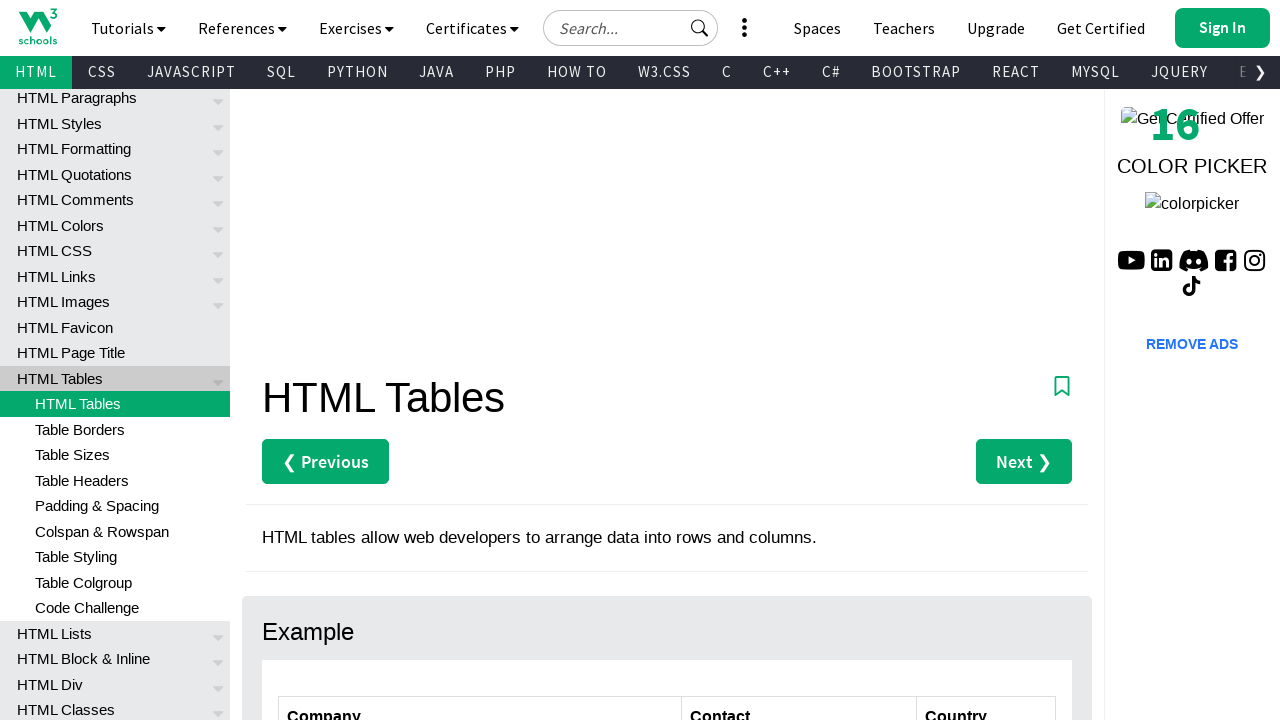

Customers table became visible
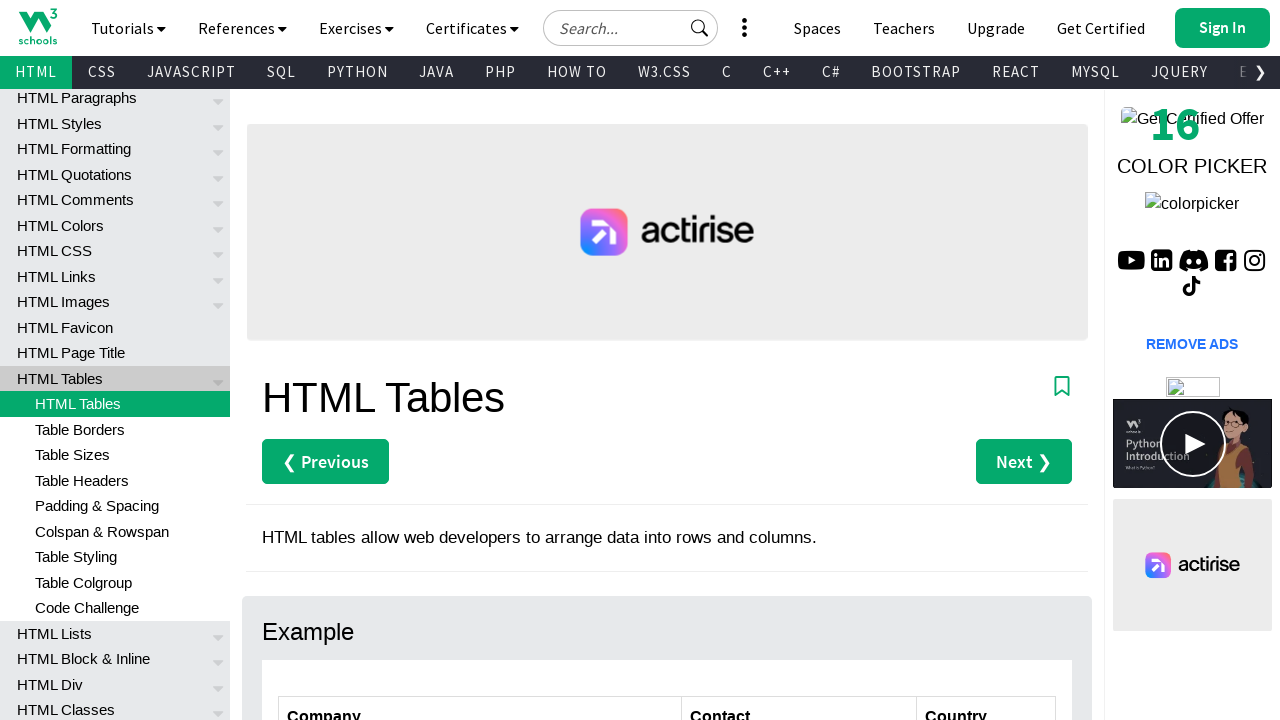

Located the customers table element
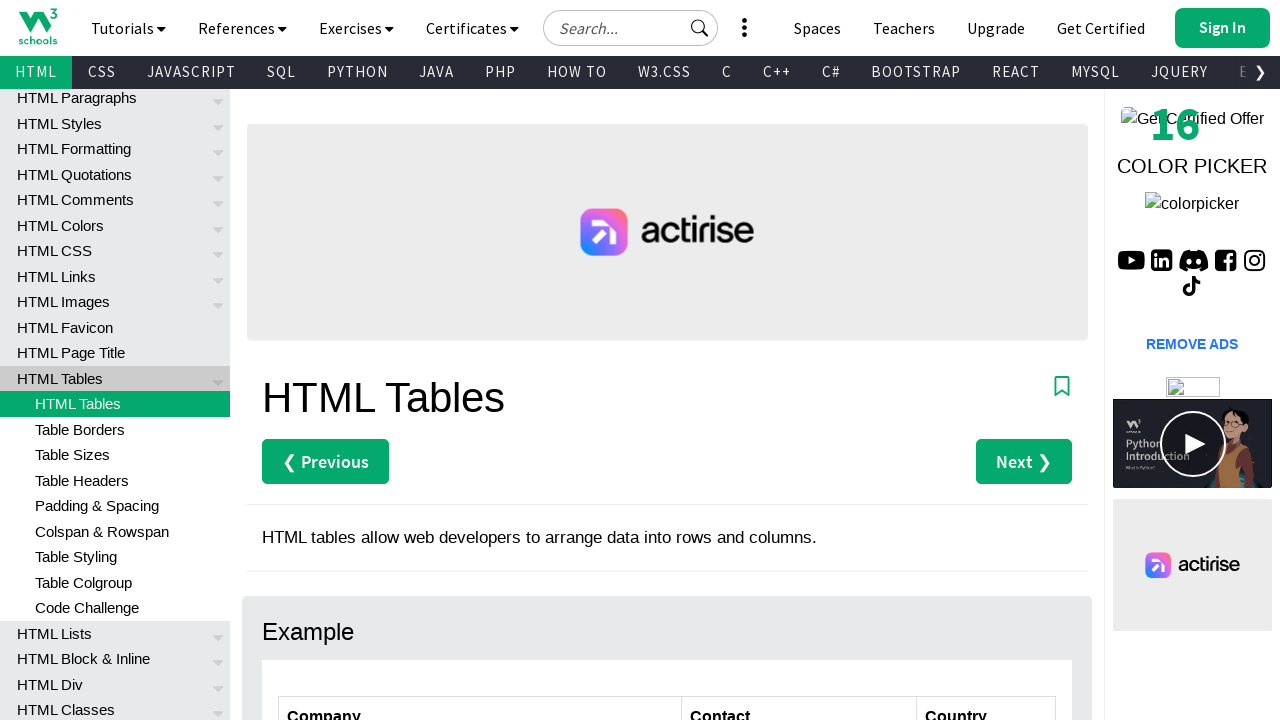

Located all table rows
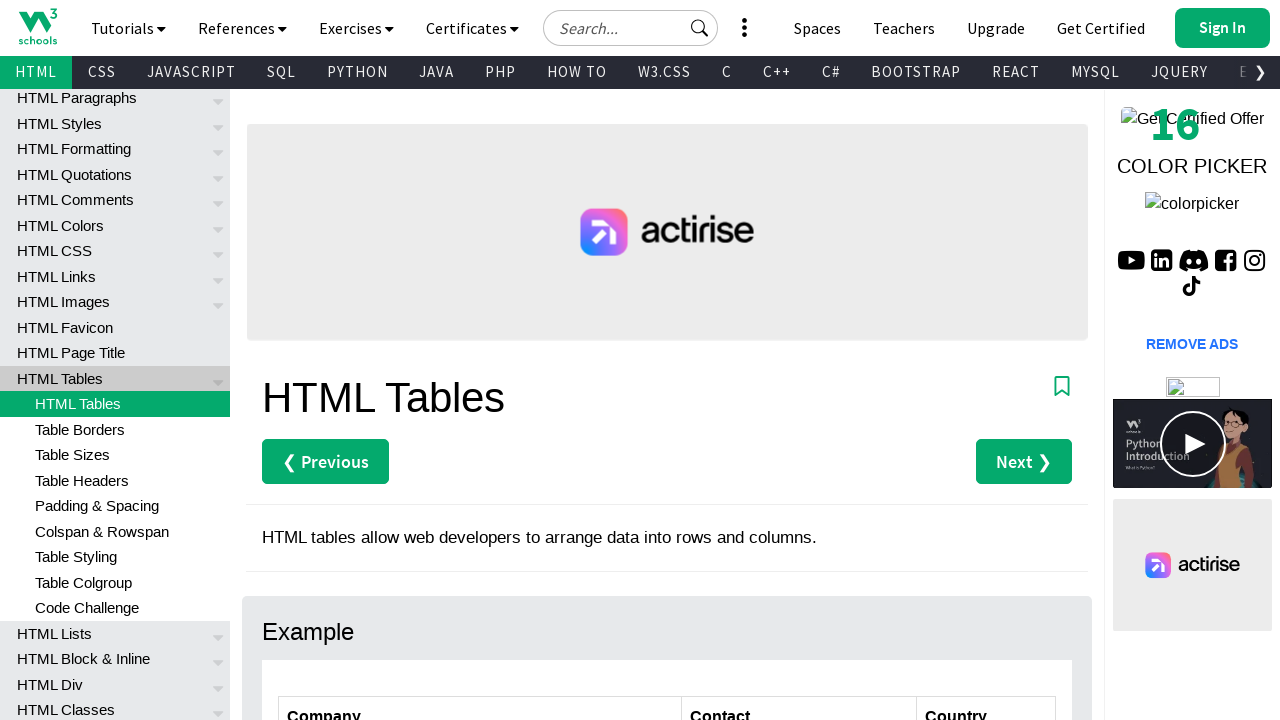

First table row loaded and is visible
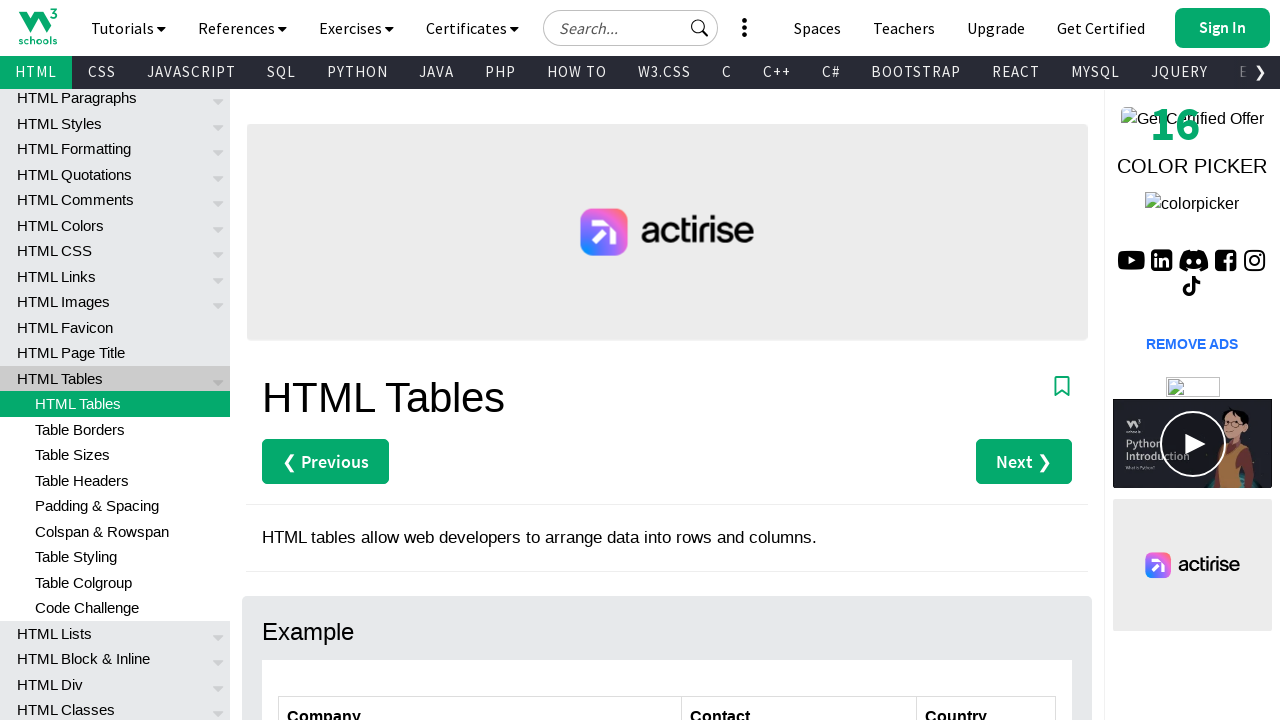

Clicked on a table cell containing 'UK' to verify table data is searchable at (986, 360) on #customers td:has-text('UK') >> nth=0
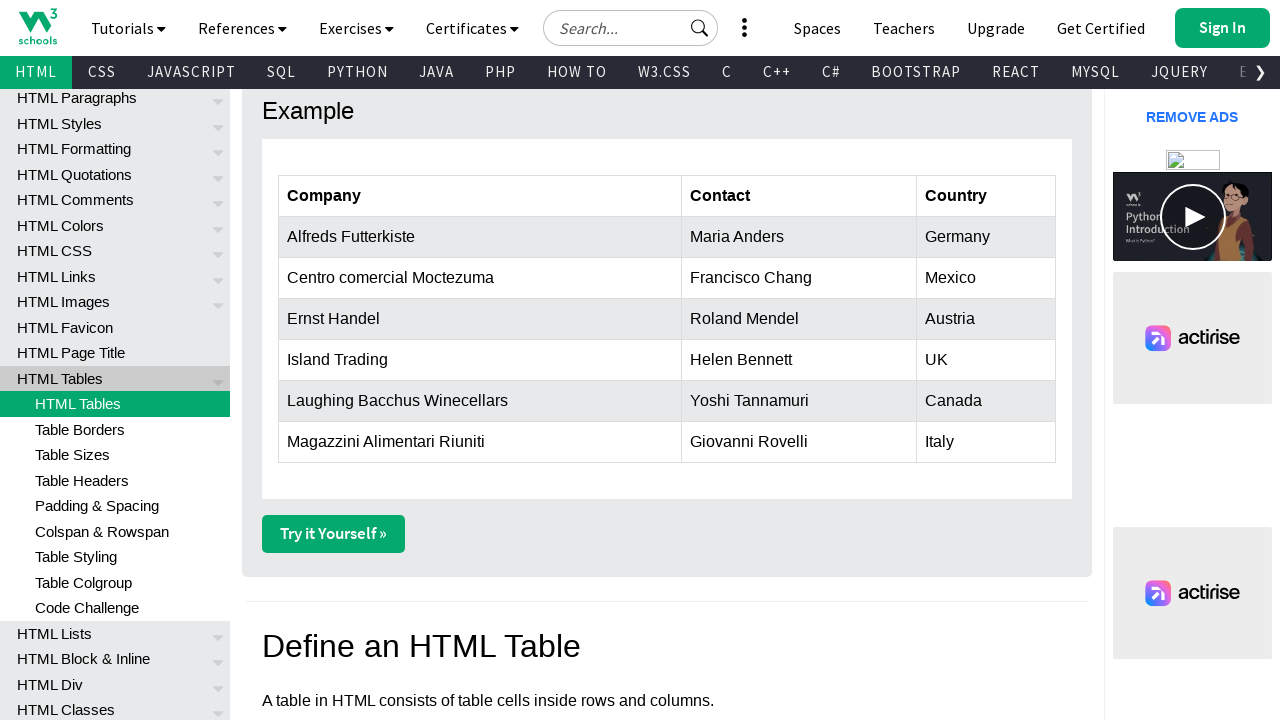

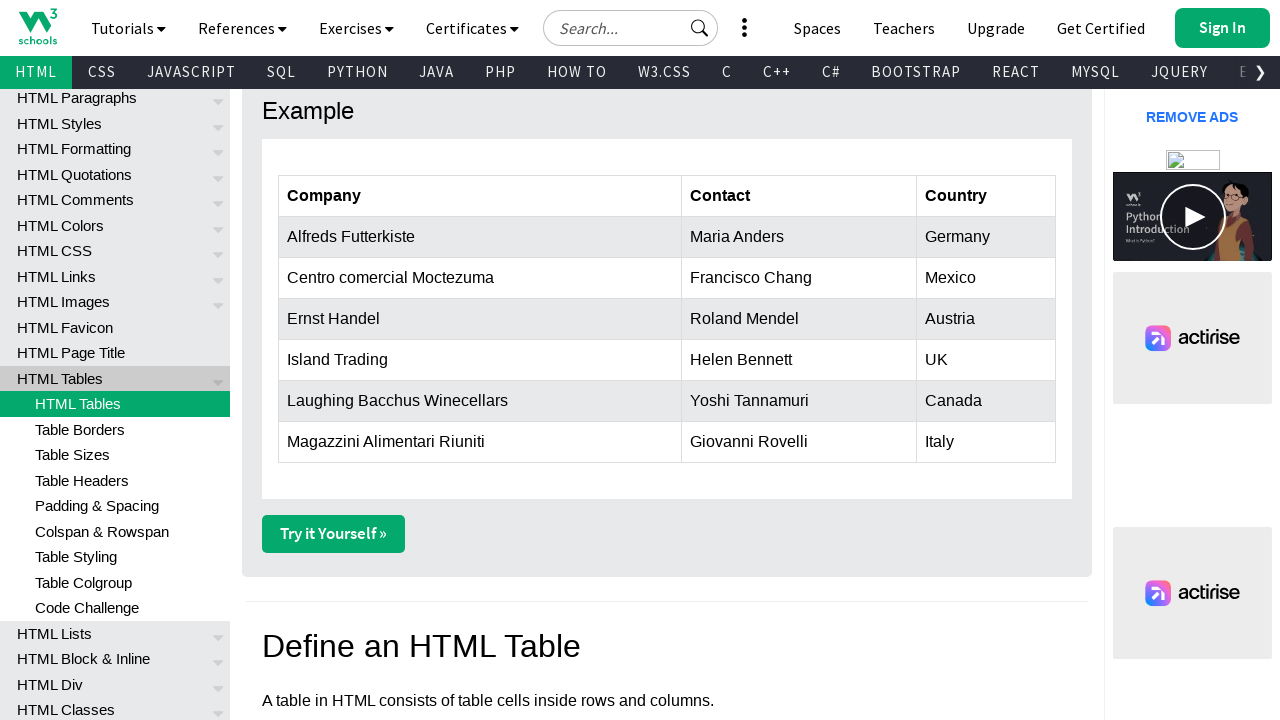